Tests the Playwright homepage by verifying the title contains "Playwright", checking the "Get Started" link has the correct href attribute, clicking it, and verifying navigation to the intro page.

Starting URL: https://playwright.dev

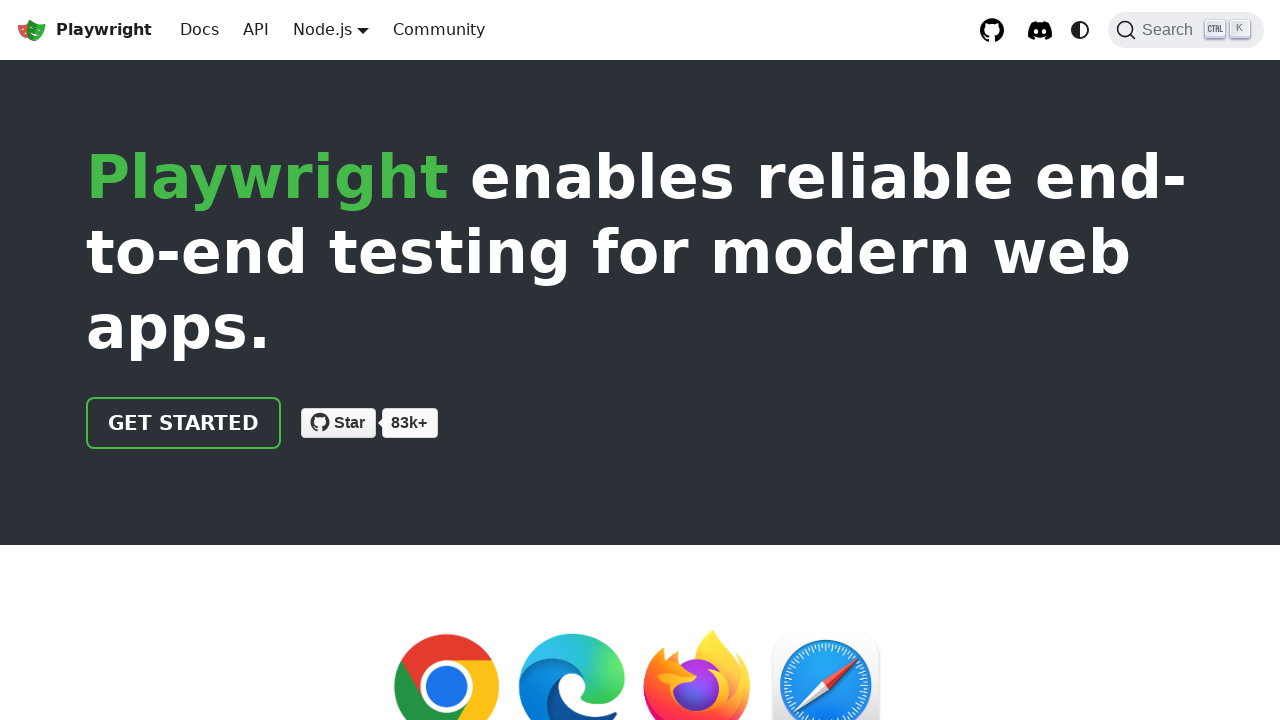

Verified page title contains 'Playwright'
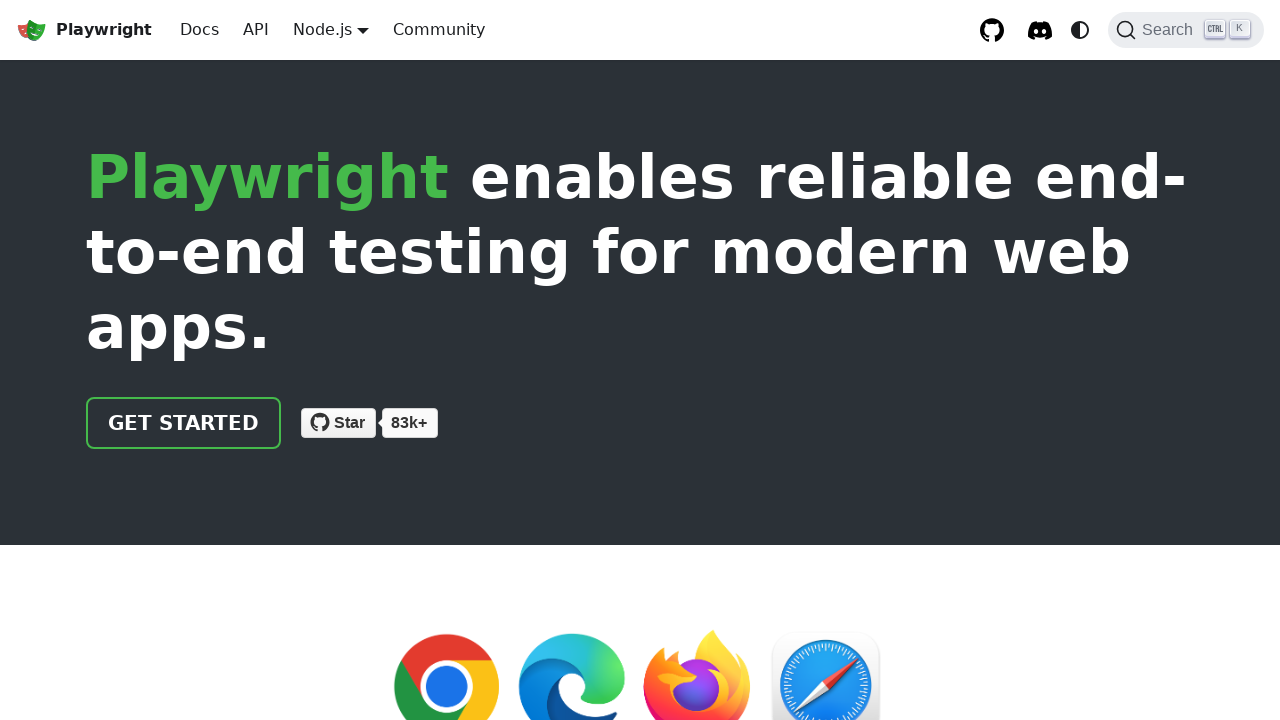

Located 'Get Started' link element
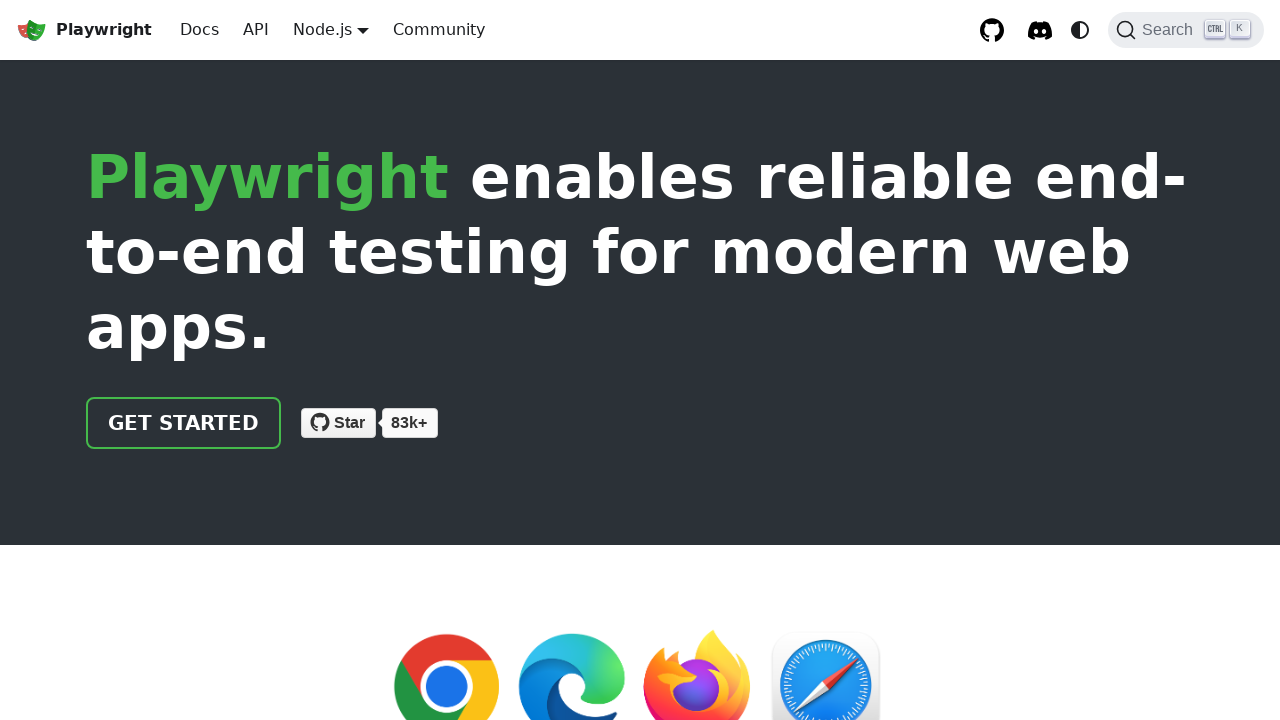

Verified 'Get Started' link href attribute equals '/docs/intro'
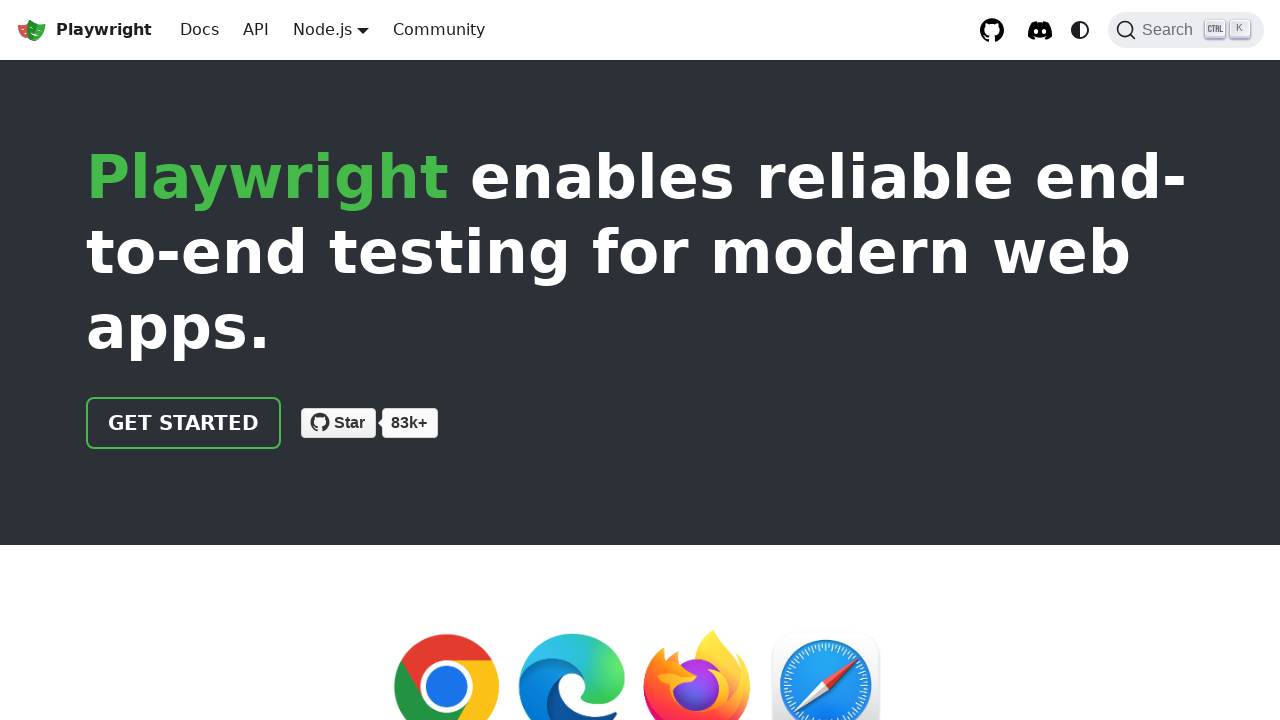

Clicked 'Get Started' link at (184, 423) on text=Get Started
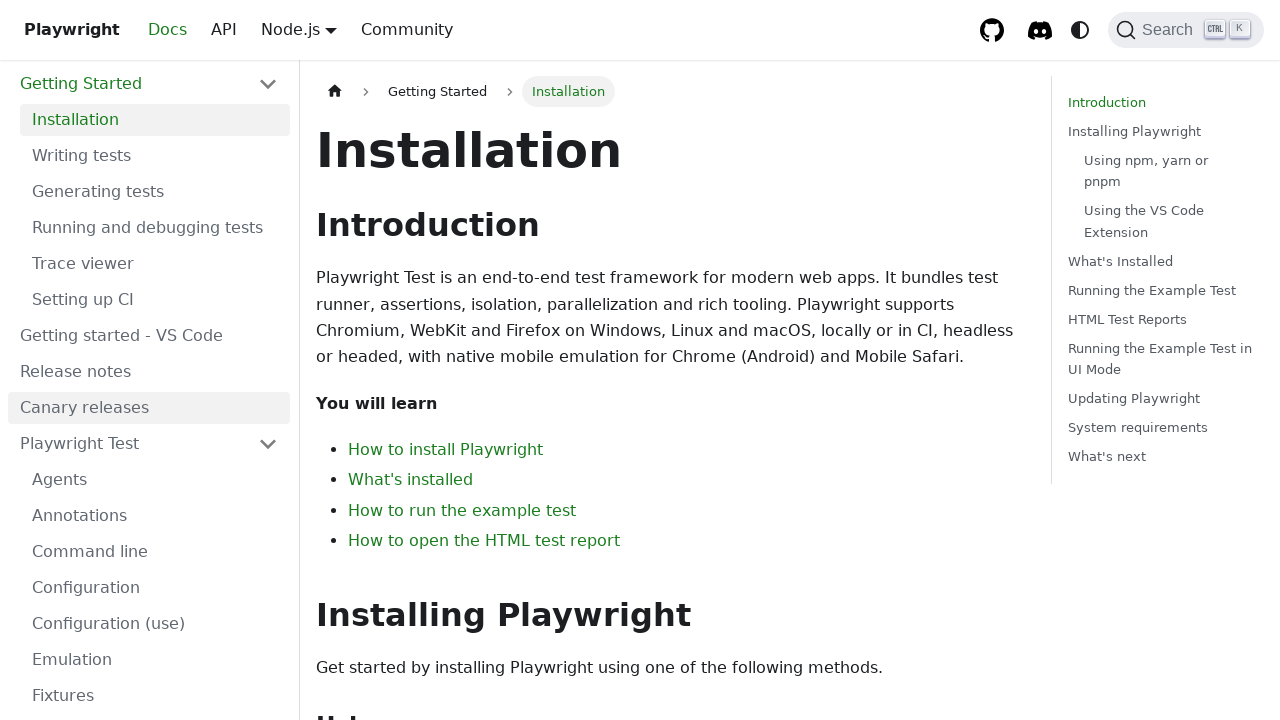

Navigated to intro page and URL confirmed to contain 'intro'
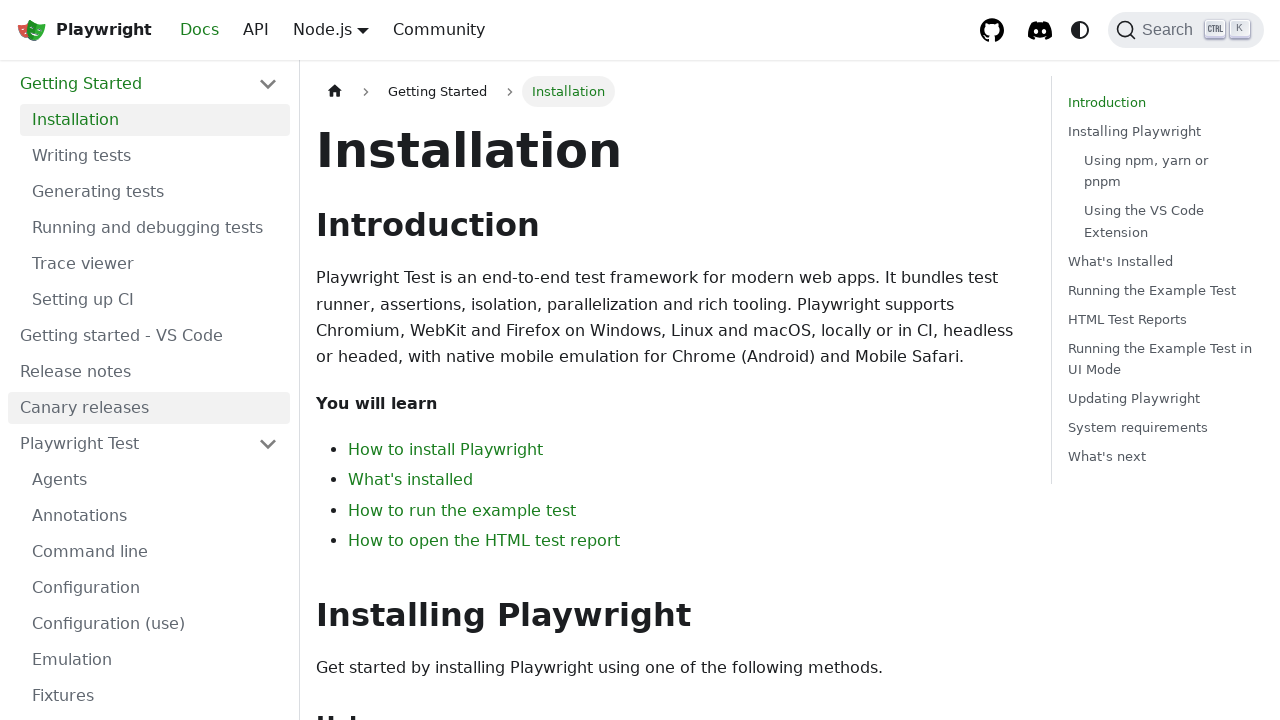

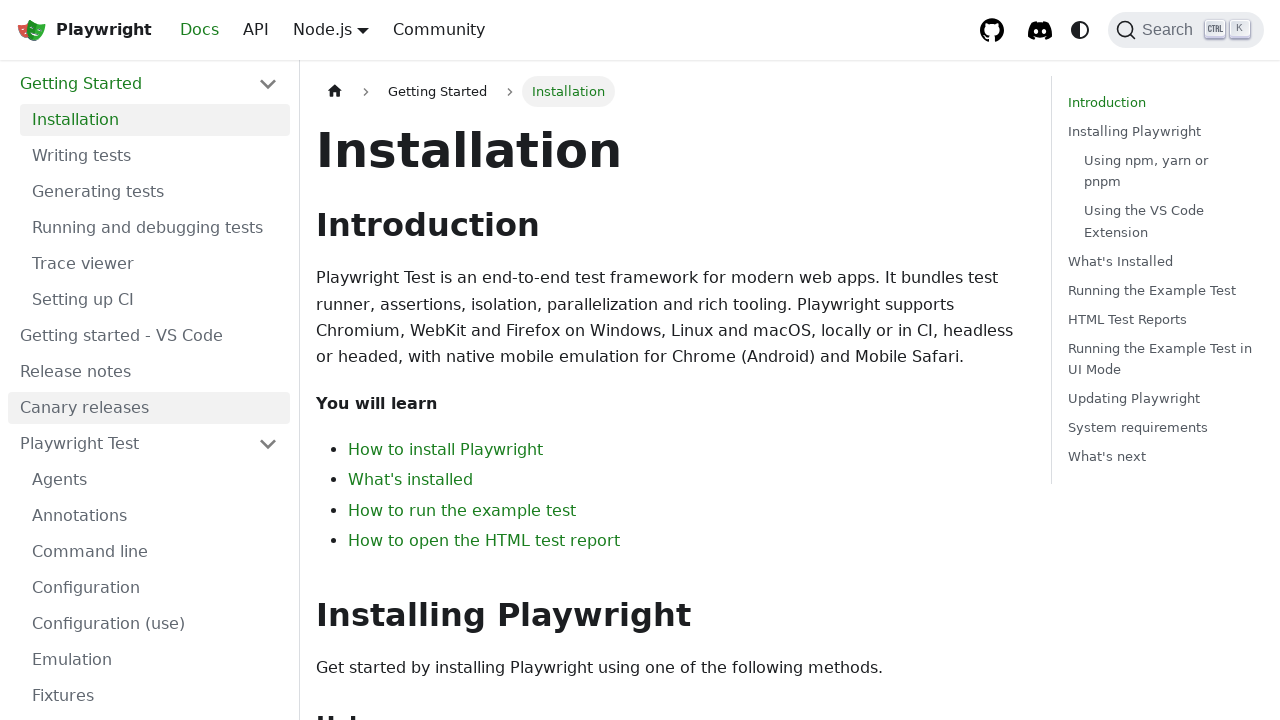